Tests dropdown functionality by selecting different options and verifying the selected values

Starting URL: http://the-internet.herokuapp.com/dropdown

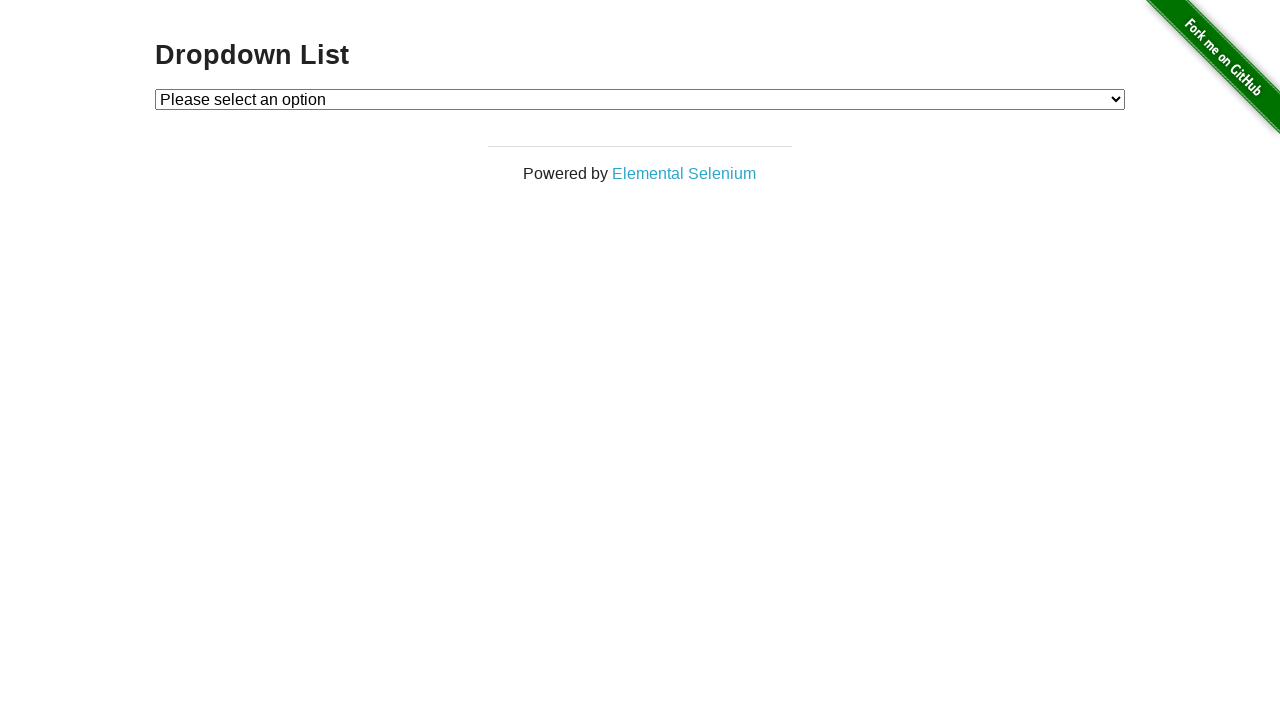

Located dropdown element with id 'dropdown'
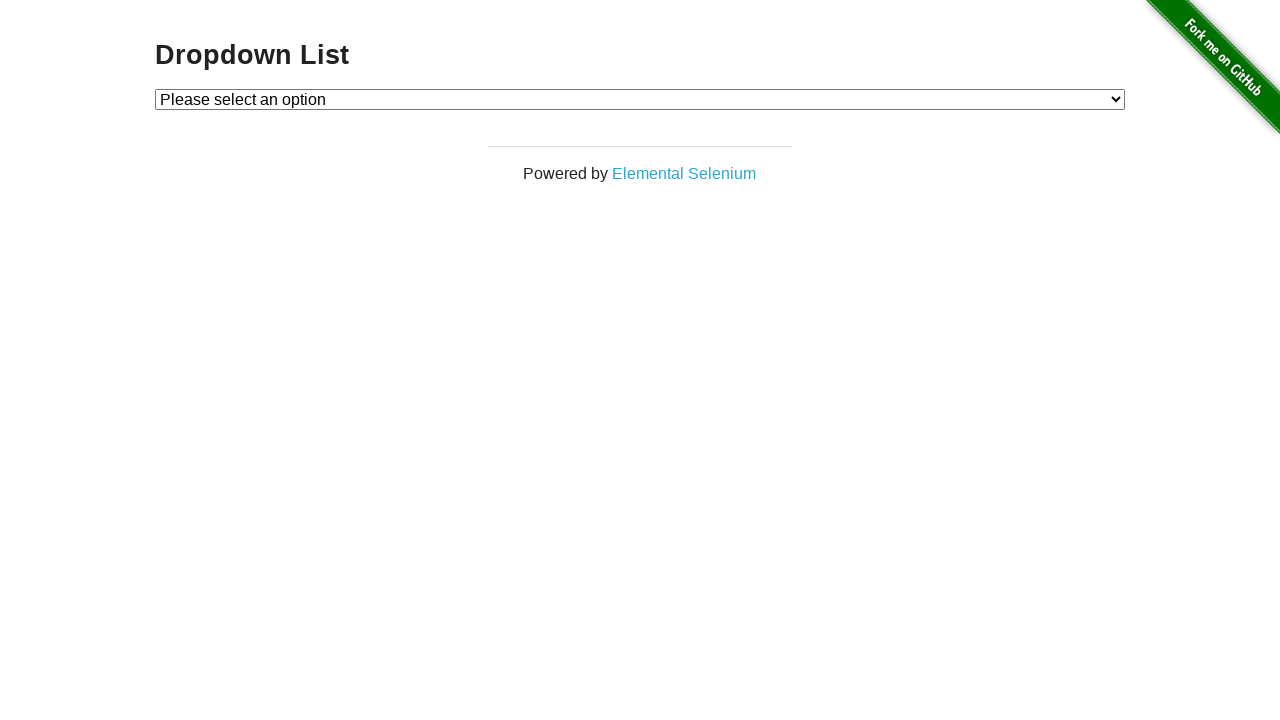

Selected Option 1 from dropdown on #dropdown
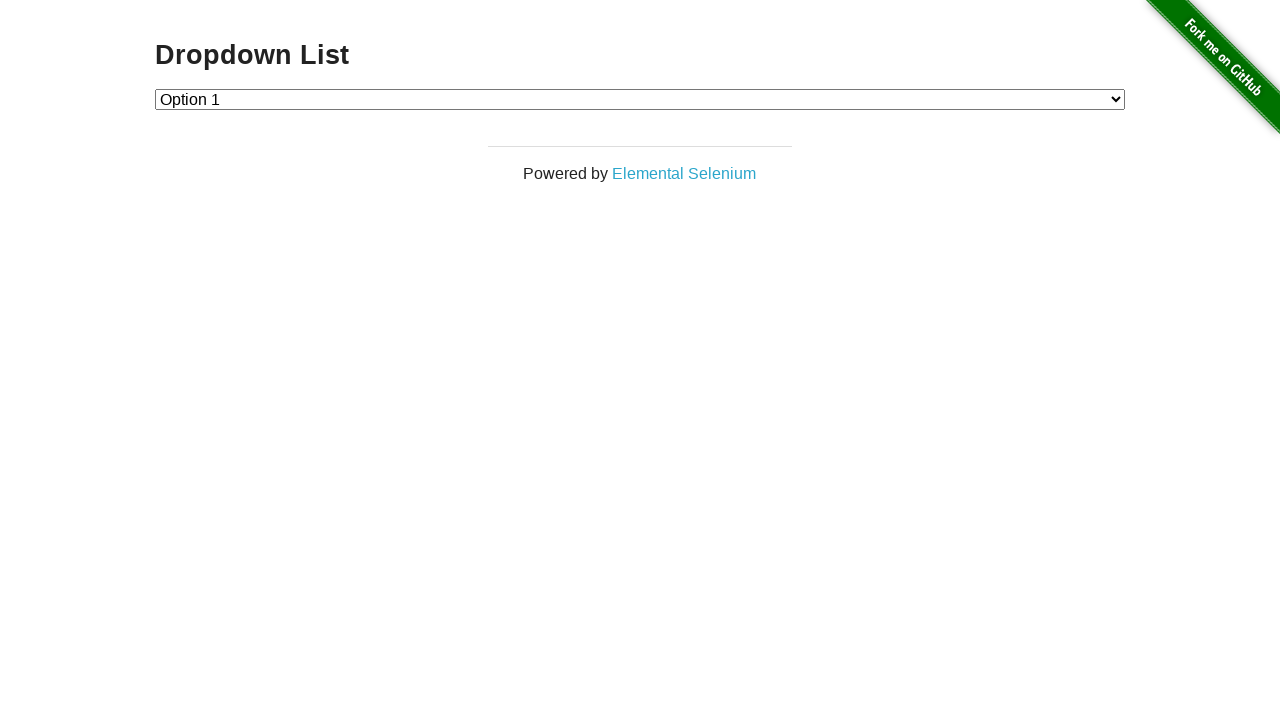

Clicked dropdown to open it at (640, 99) on #dropdown
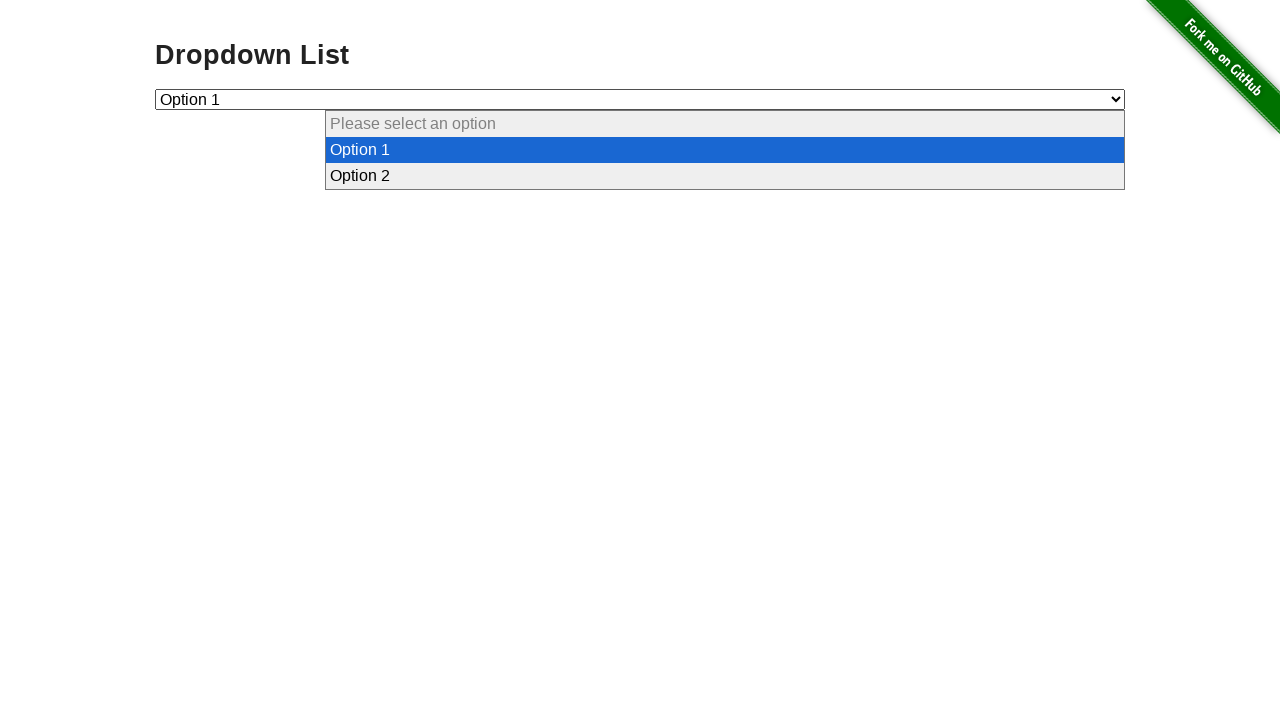

Retrieved text content of selected option
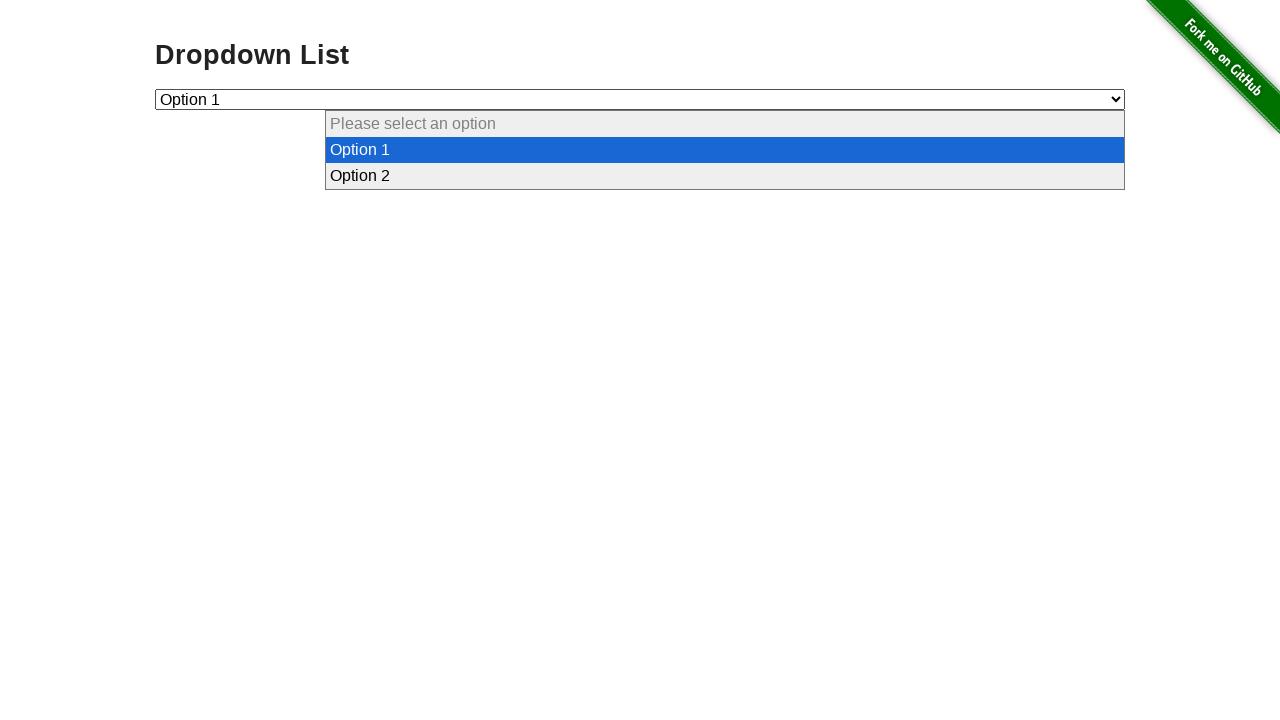

Verified that Option 1 is selected
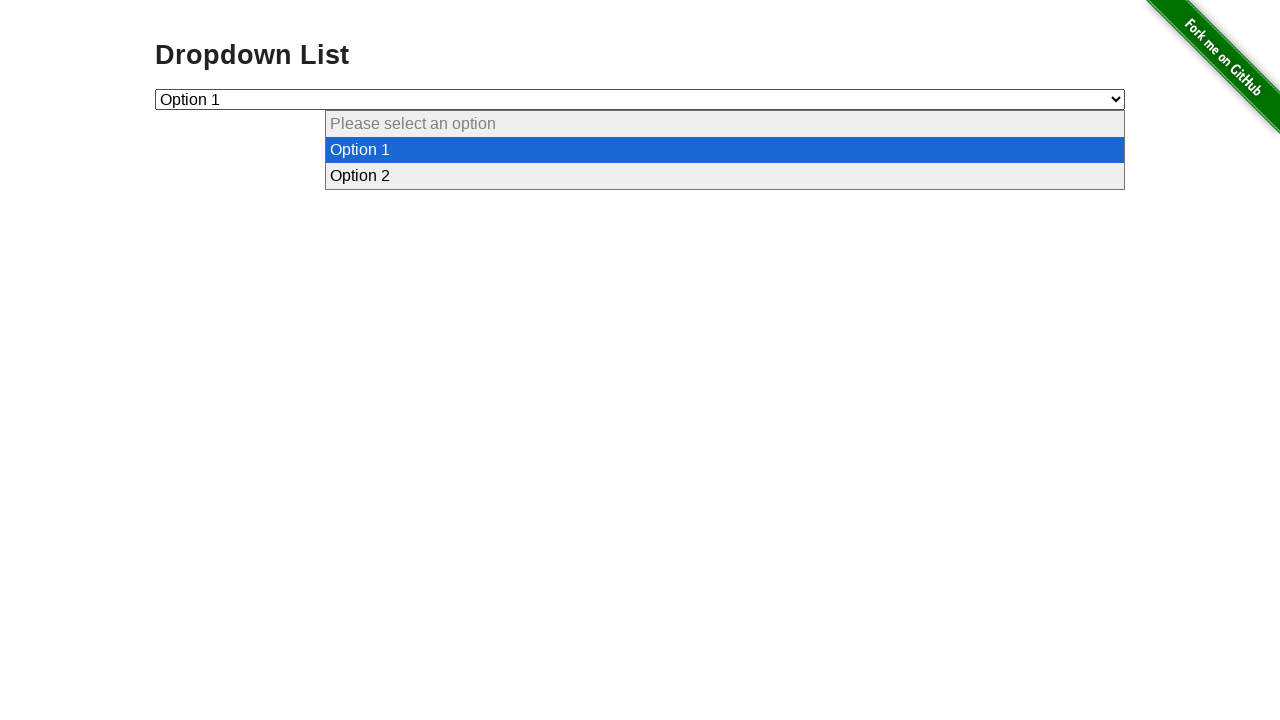

Selected Option 2 from dropdown on #dropdown
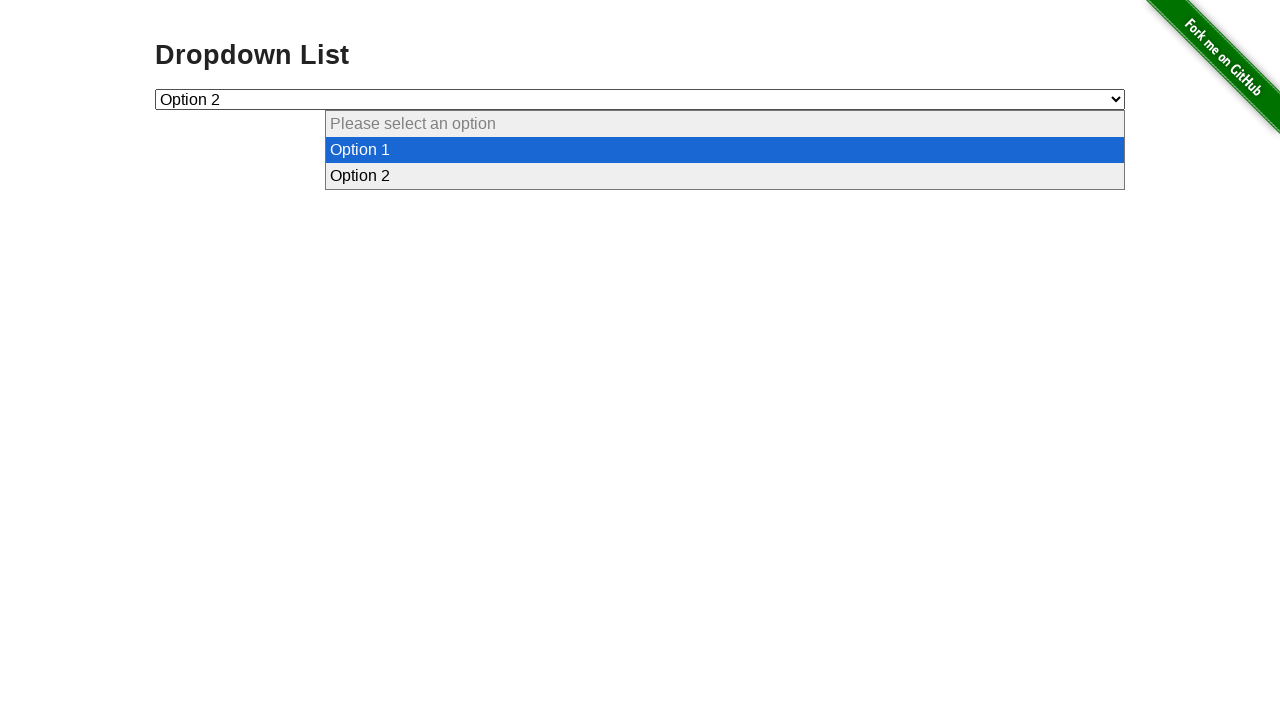

Clicked dropdown to open it at (640, 99) on #dropdown
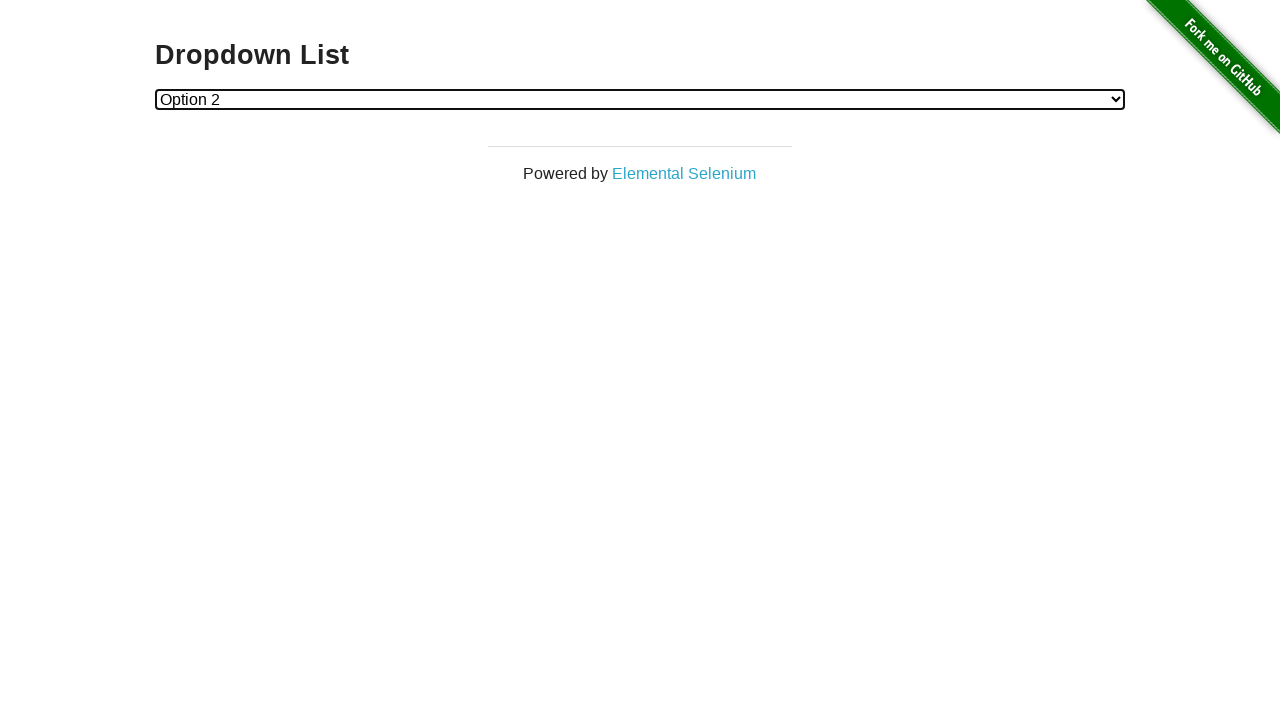

Retrieved text content of selected option
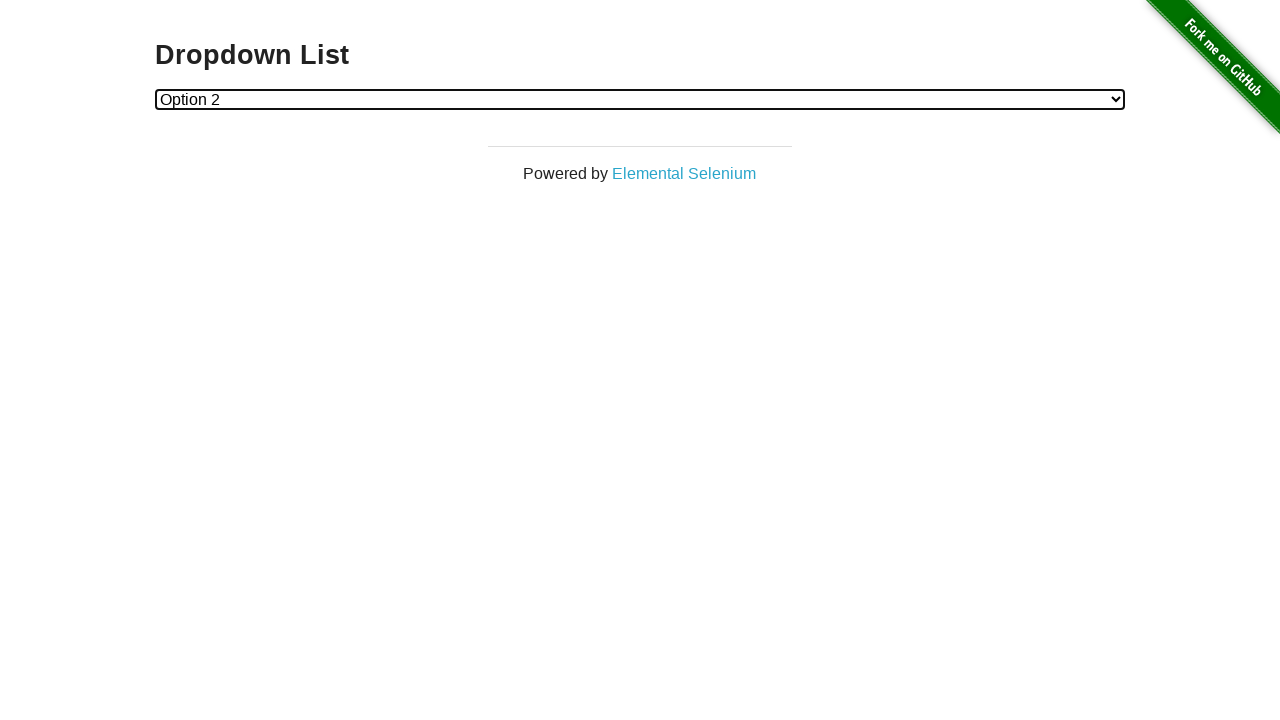

Verified that Option 2 is selected
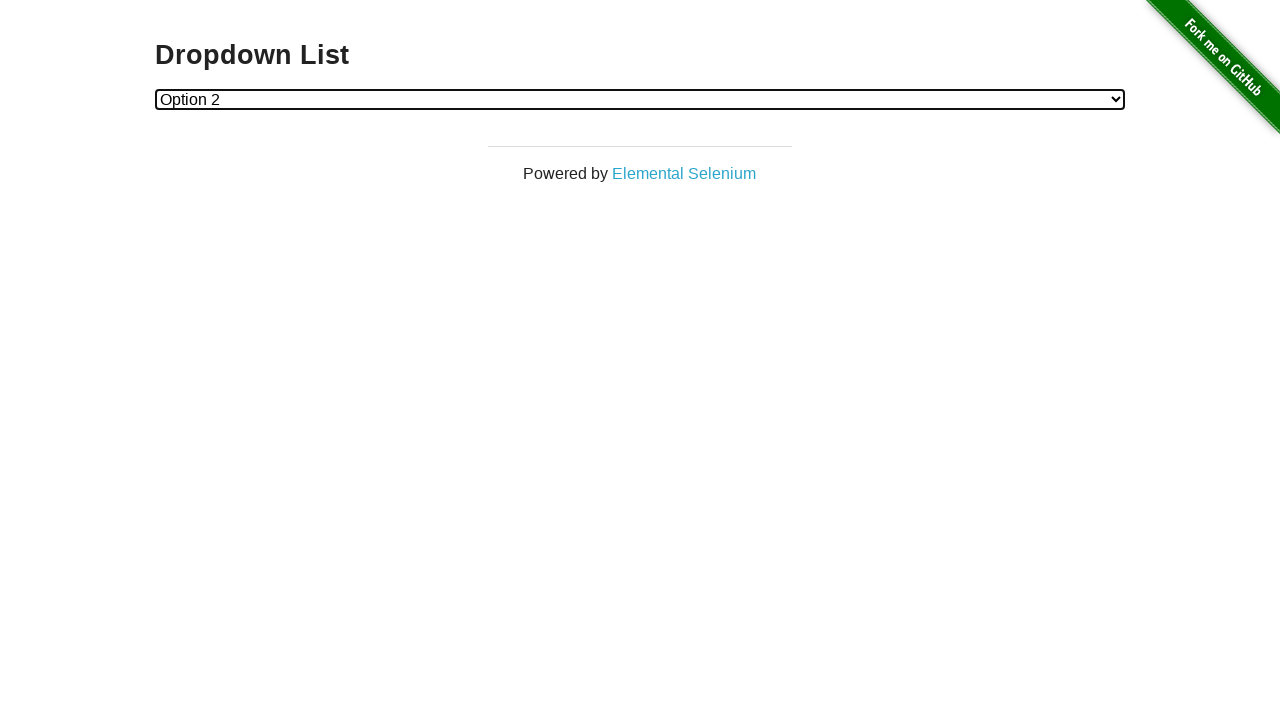

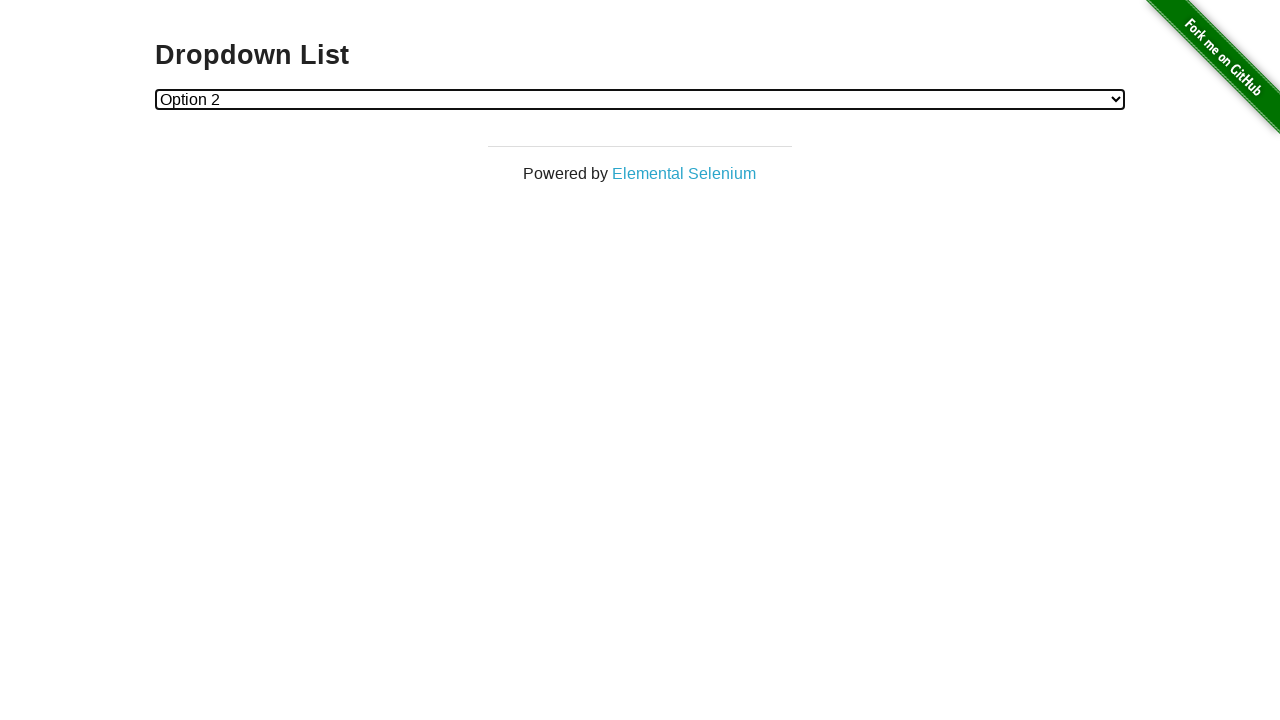